Navigates to the team page and verifies the three author names are displayed correctly

Starting URL: http://www.99-bottles-of-beer.net/

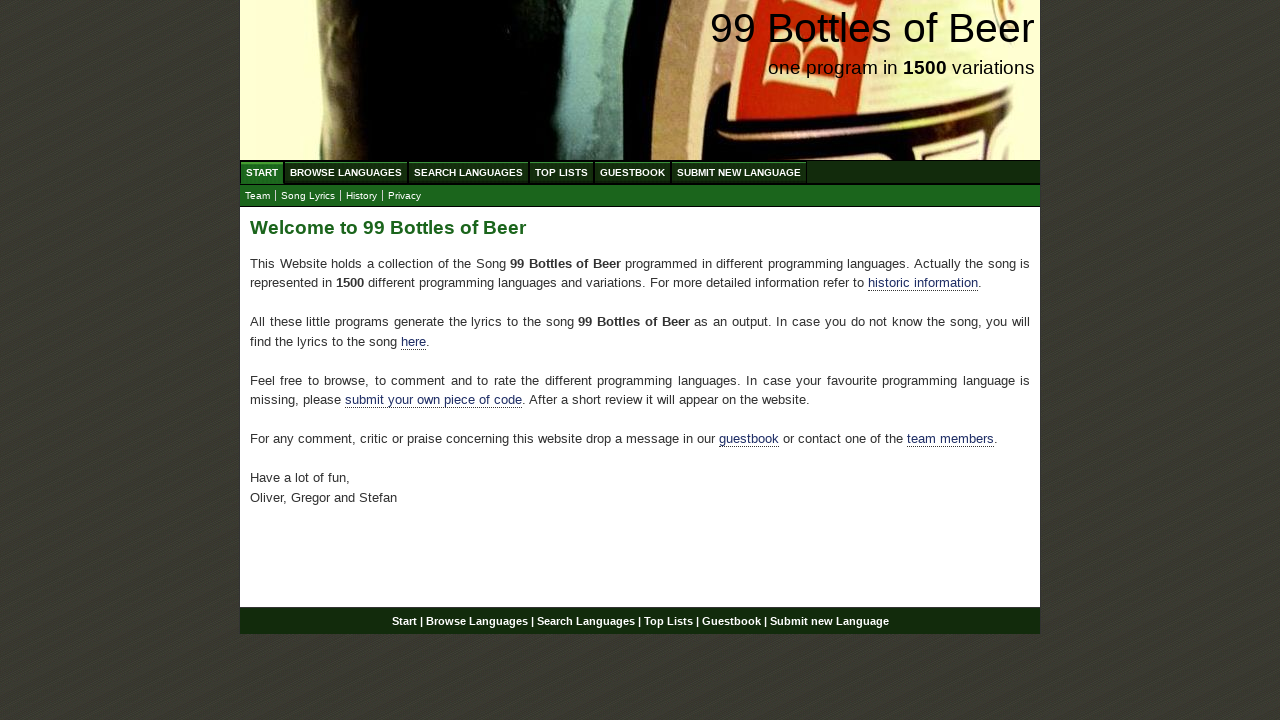

Clicked on team link to navigate to team page at (258, 196) on xpath=//a[@href='team.html']
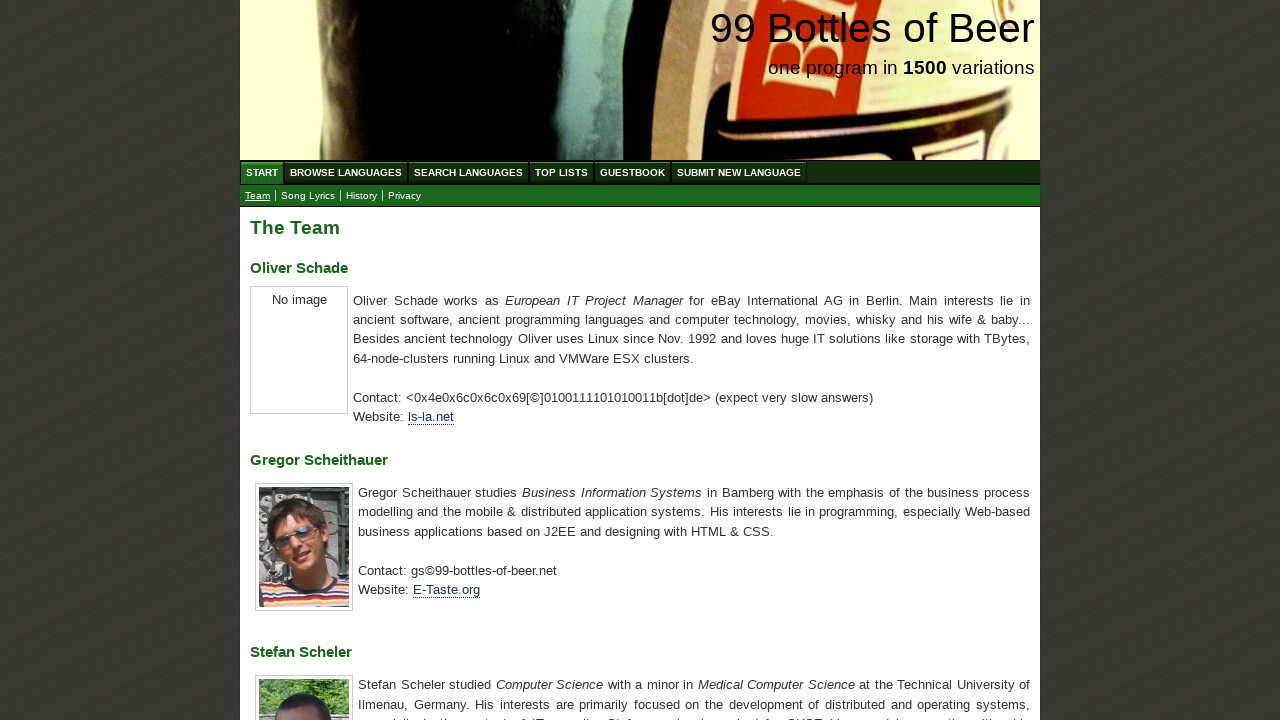

Waited for author name headings to load
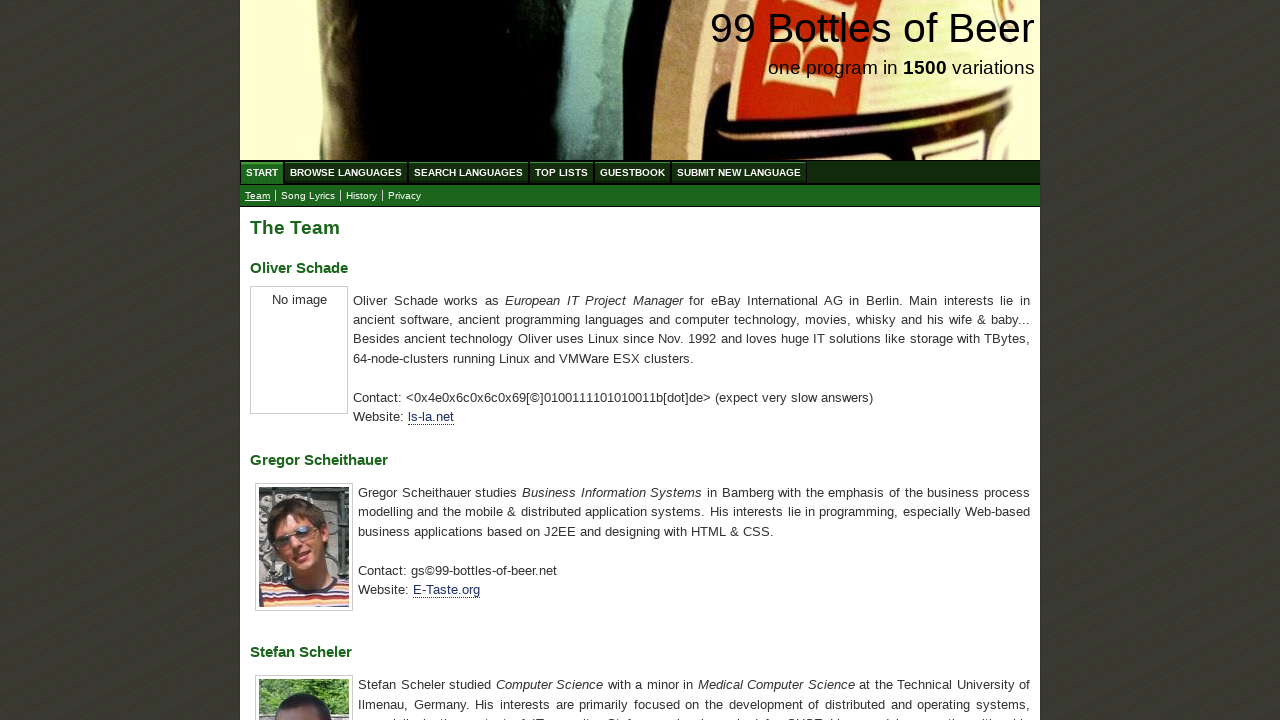

Retrieved all author name elements from page
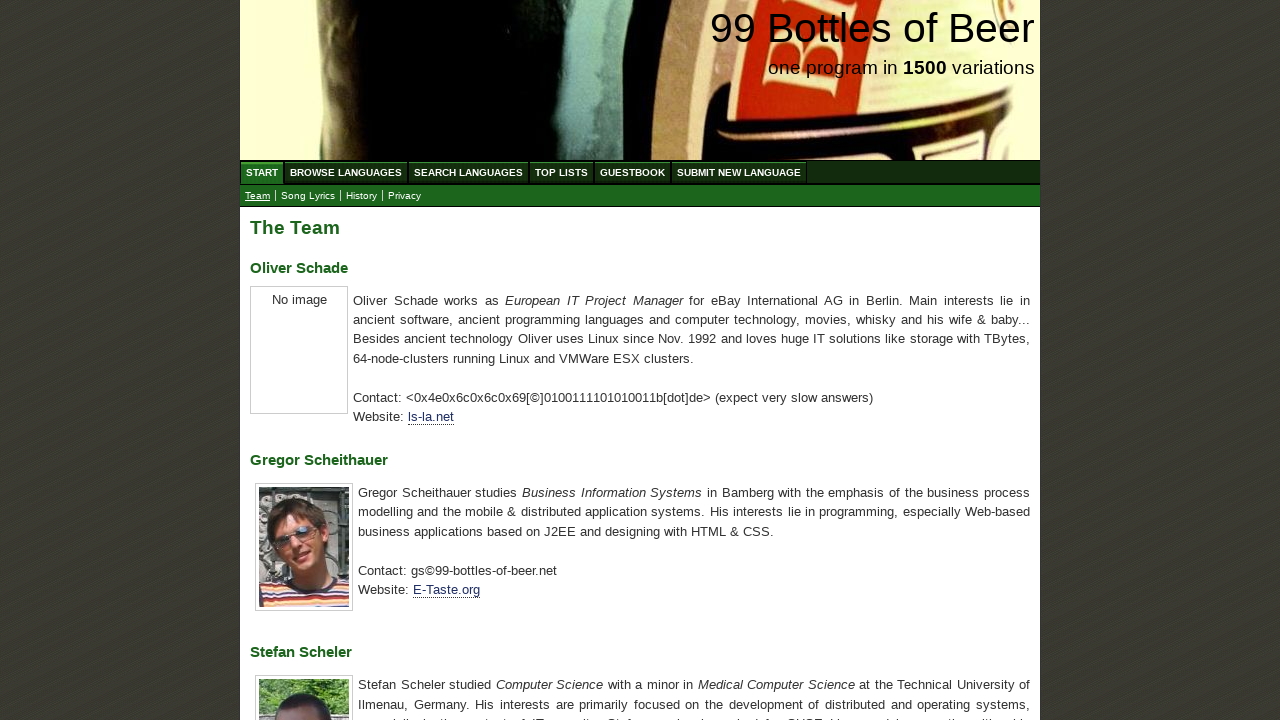

Extracted text content from author name elements
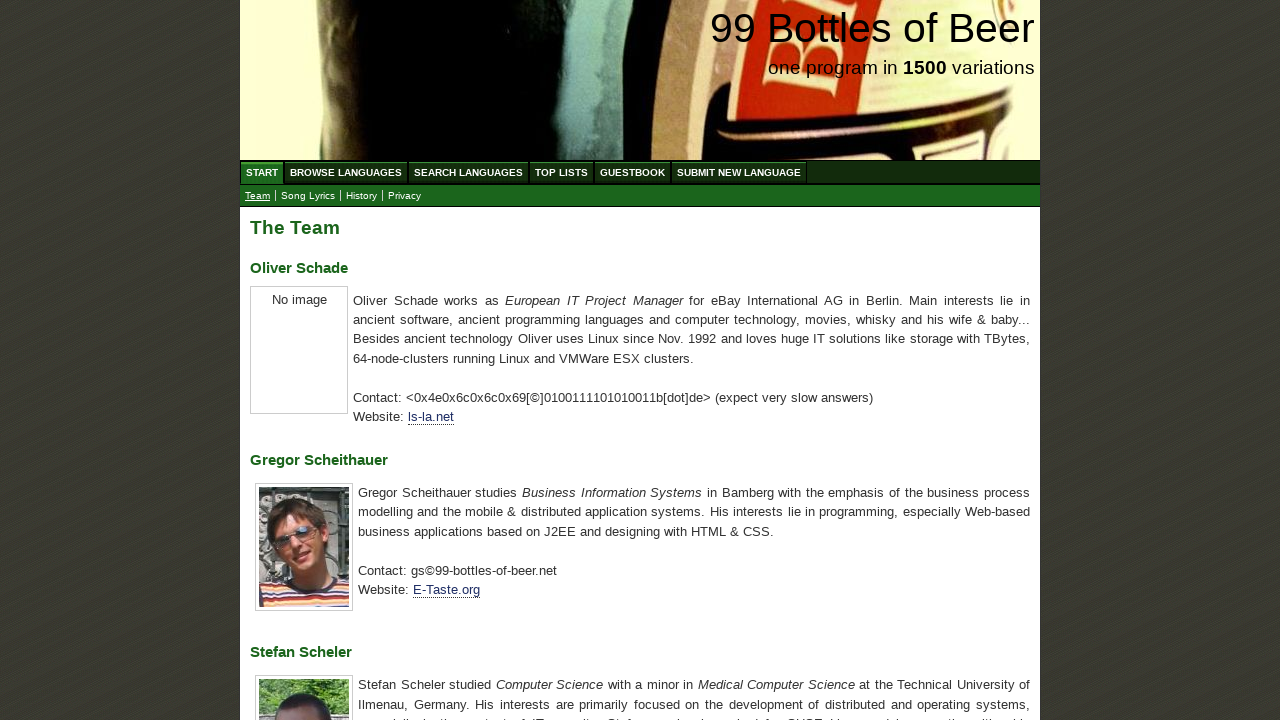

Verified that the three author names are displayed correctly: Oliver Schade, Gregor Scheithauer, Stefan Scheler
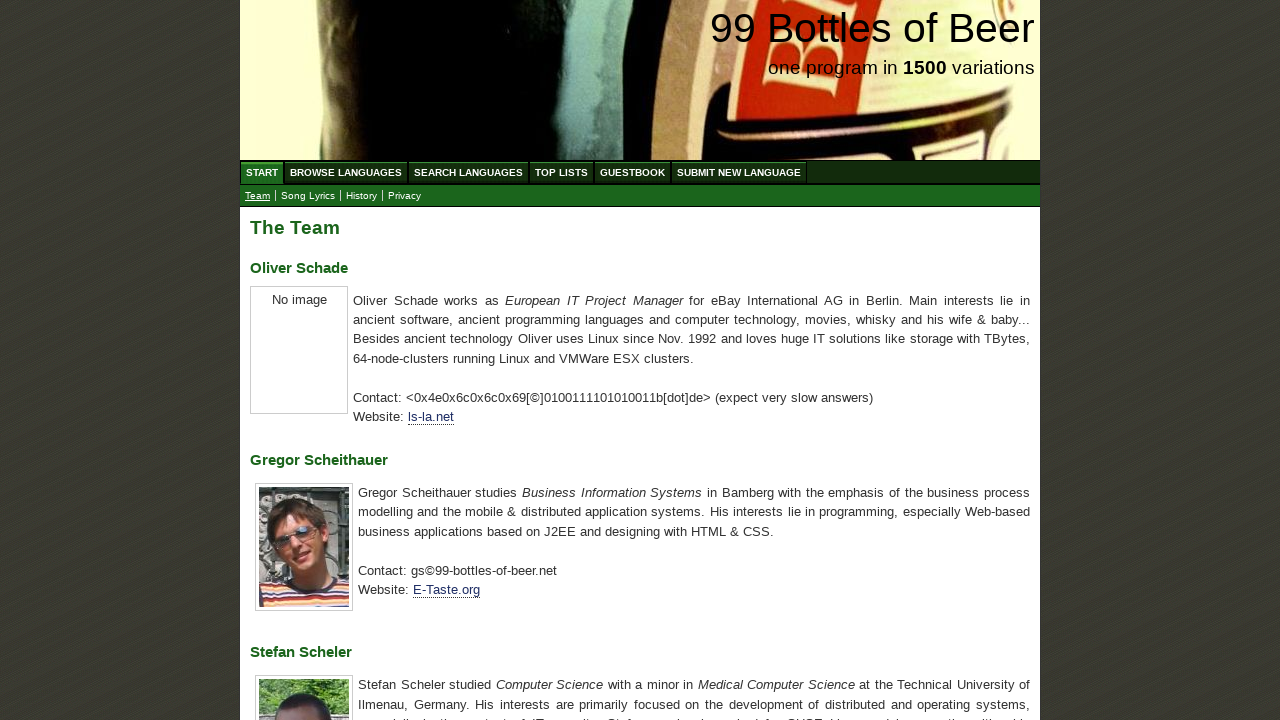

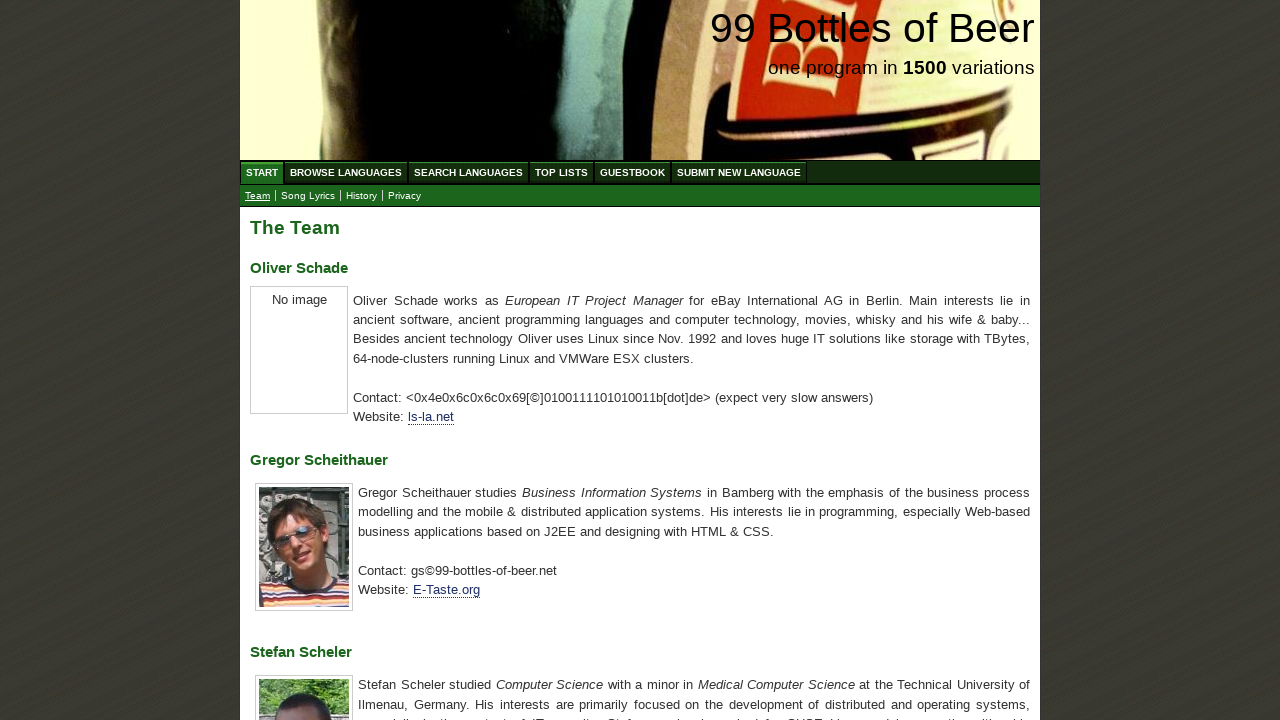